Tests the hotel listing functionality by clicking a button to view the hotel list and verifying that hotels are displayed

Starting URL: http://hotel-v3.progmasters.hu/

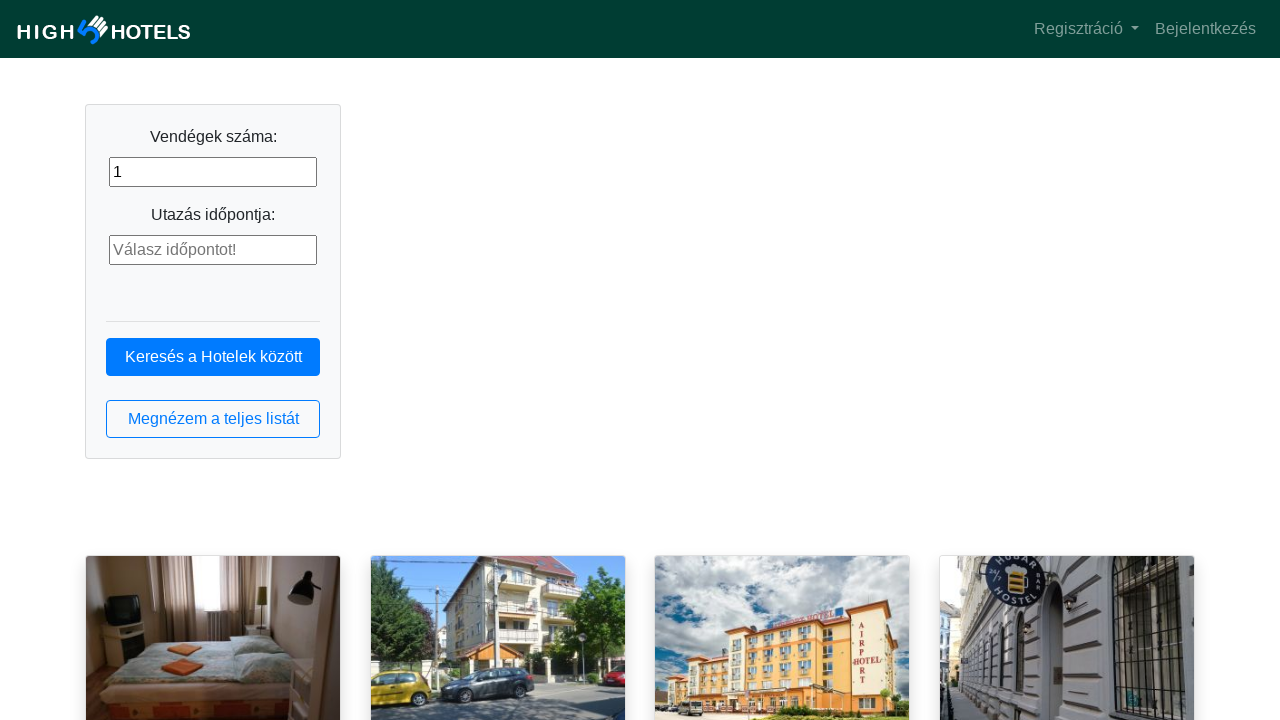

Clicked button to view hotel list at (213, 419) on button.btn.btn-outline-primary.btn-block
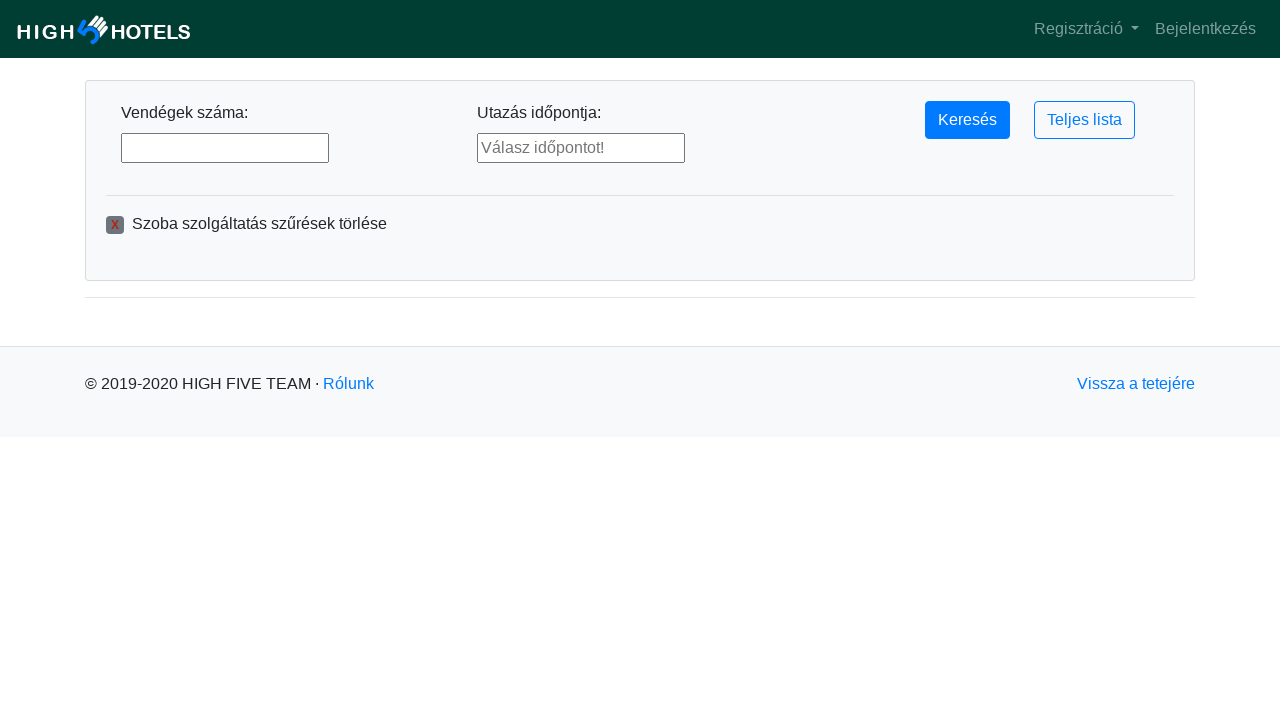

Hotel list loaded and hotel items are visible
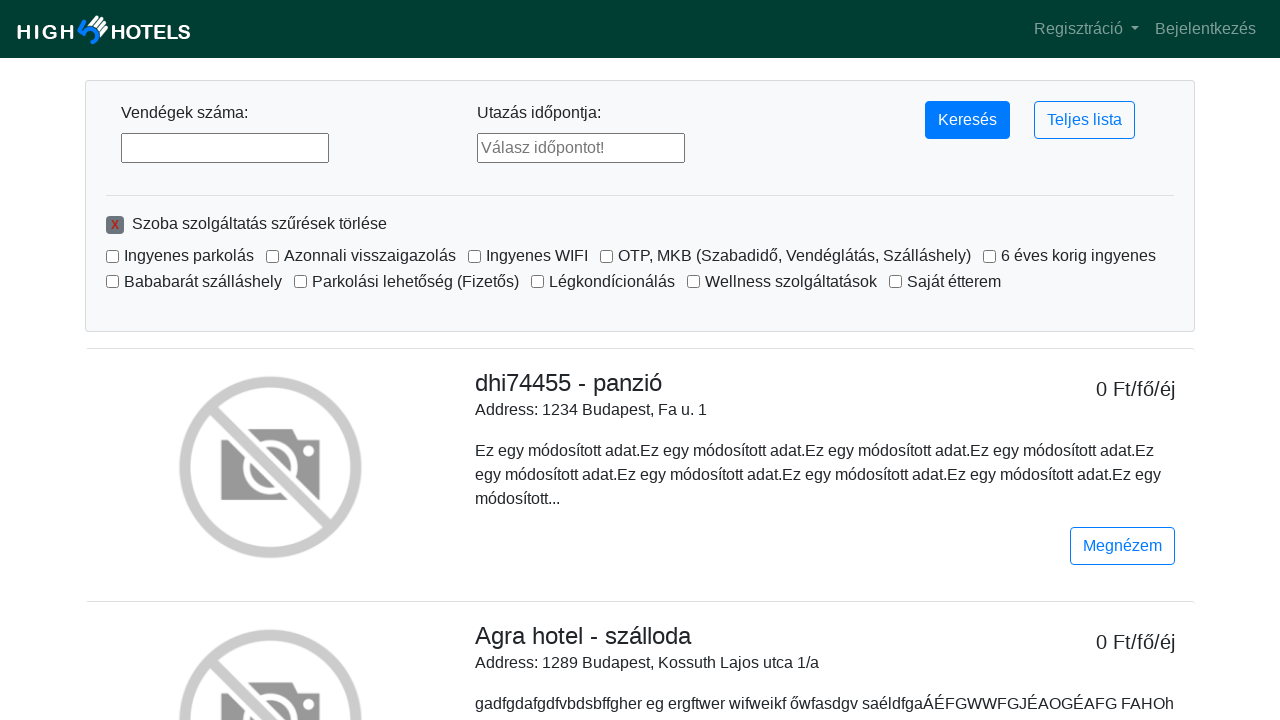

Located hotel items on the page
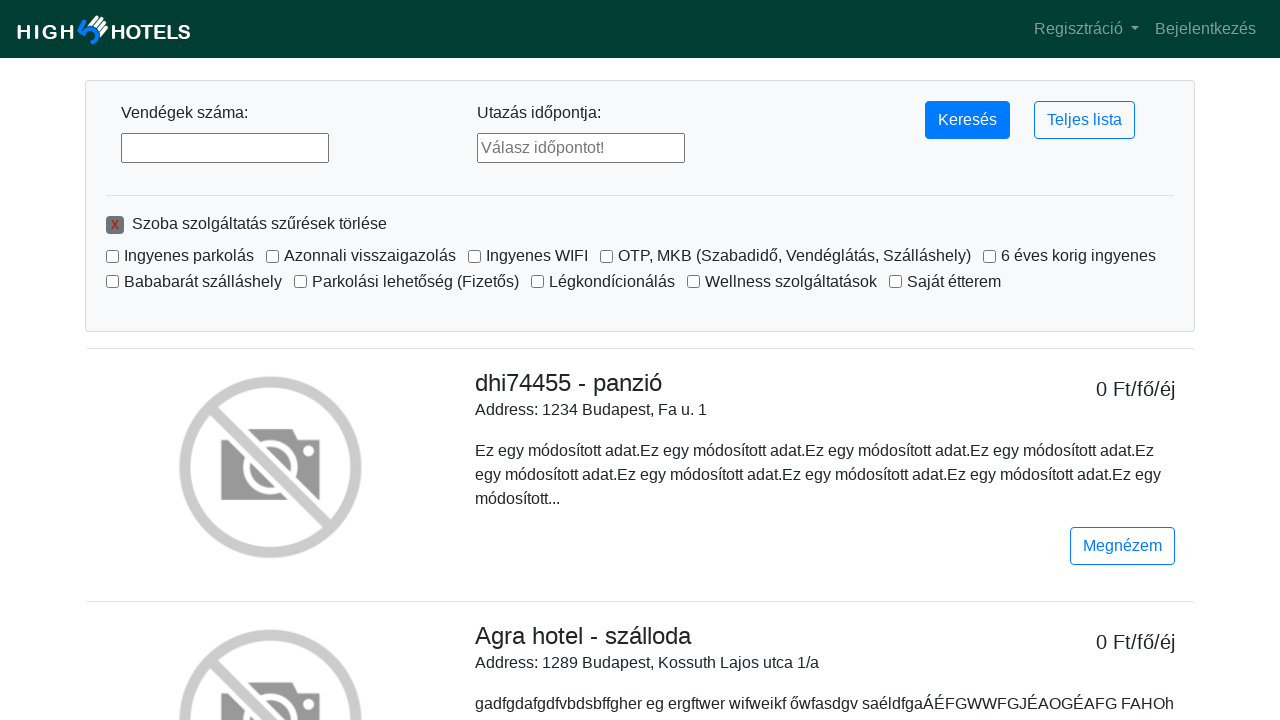

First hotel item is ready and displayed
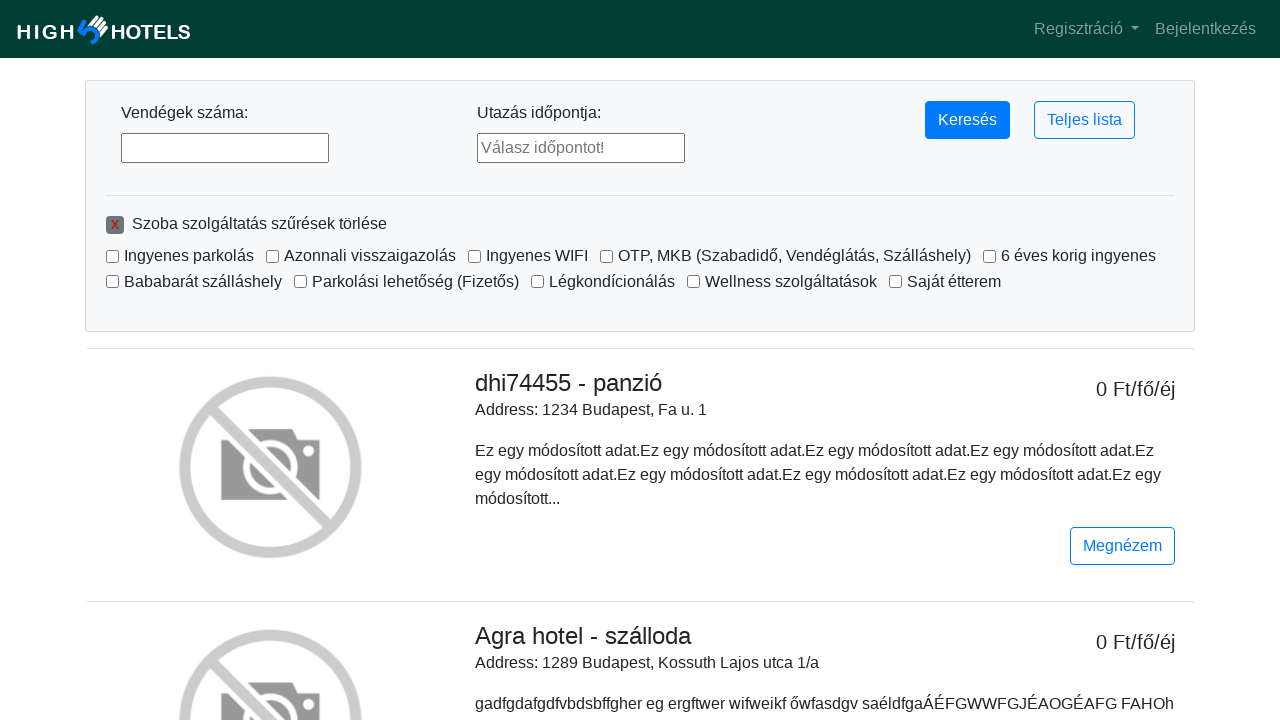

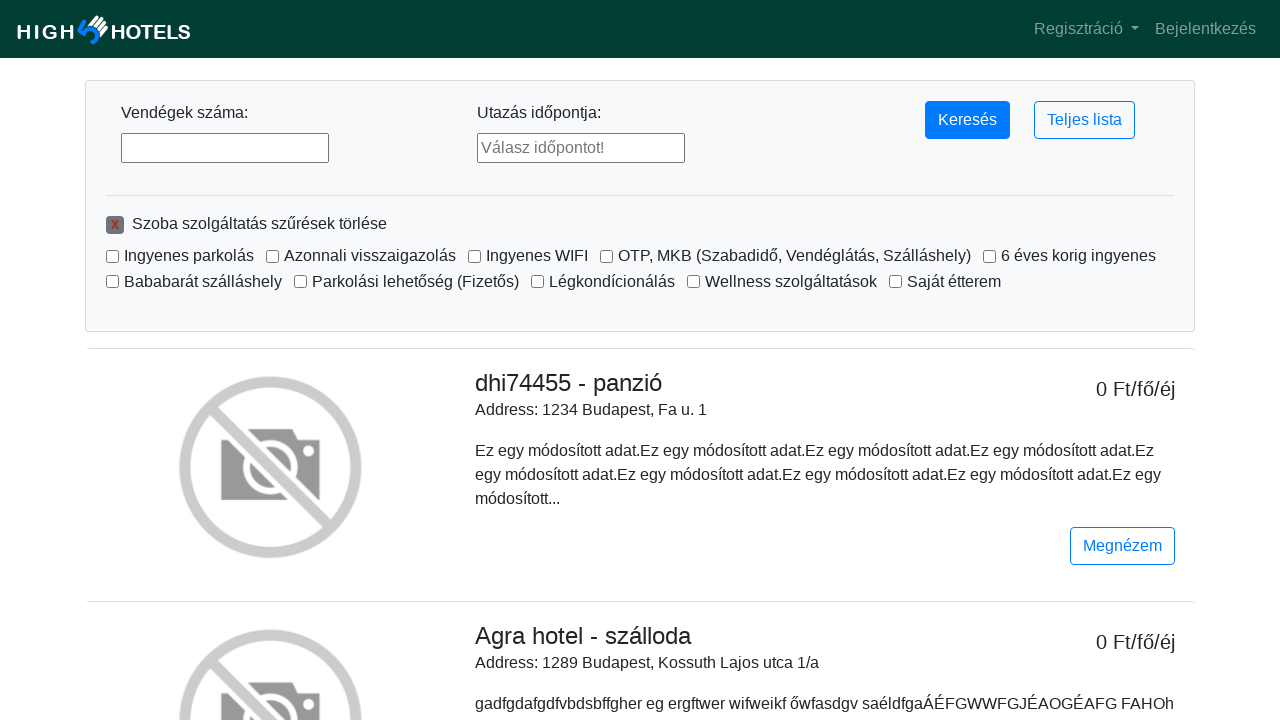